Tests that the Clear completed button displays with correct text when items are completed

Starting URL: https://demo.playwright.dev/todomvc

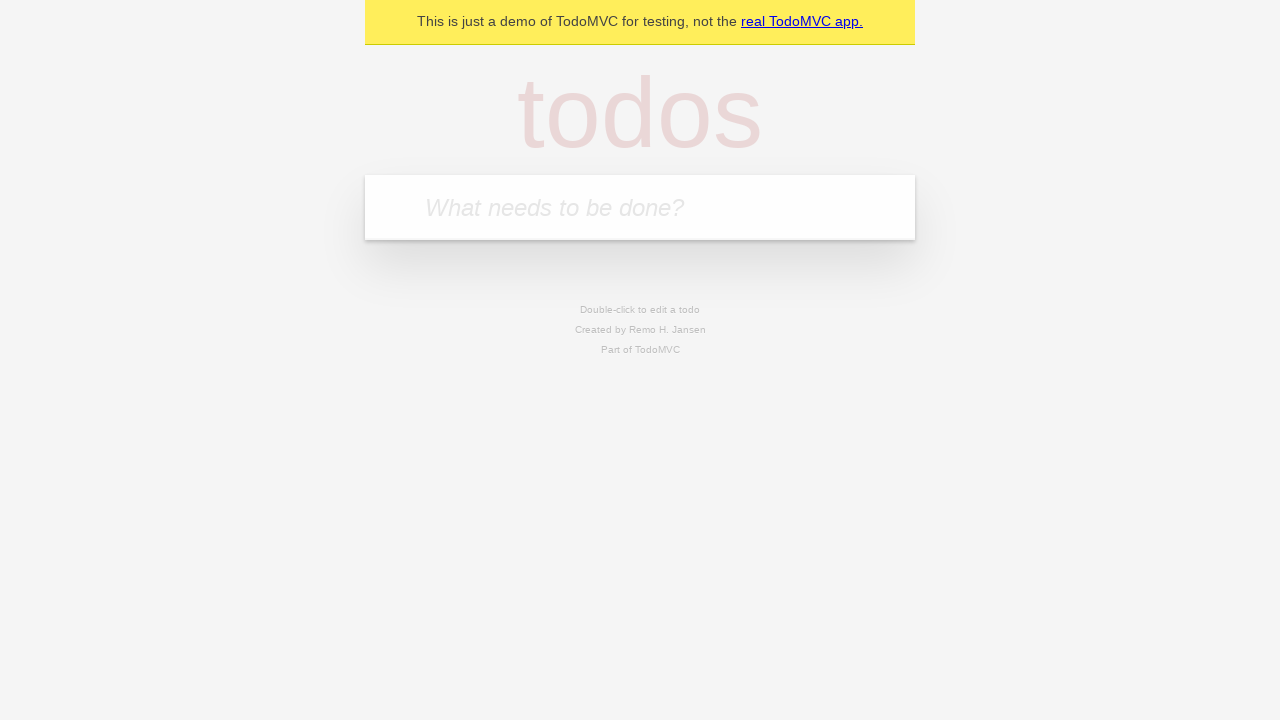

Filled todo input with 'buy some cheese' on internal:attr=[placeholder="What needs to be done?"i]
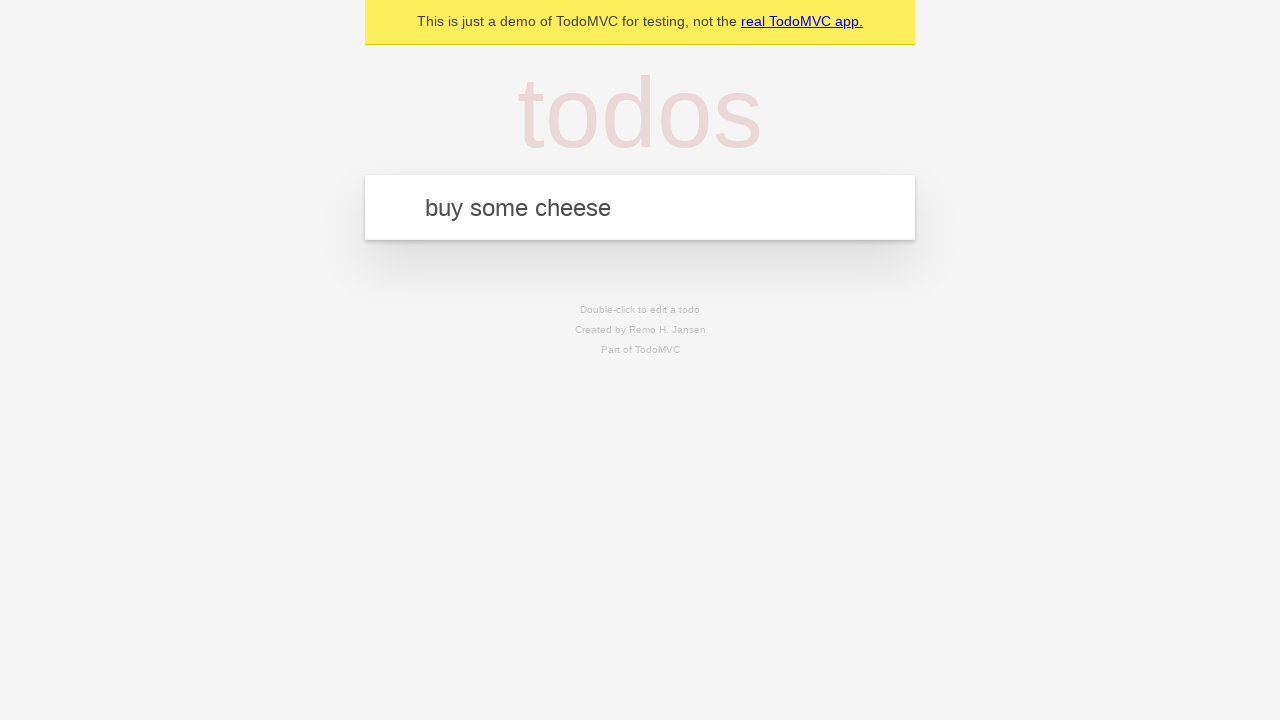

Pressed Enter to add first todo on internal:attr=[placeholder="What needs to be done?"i]
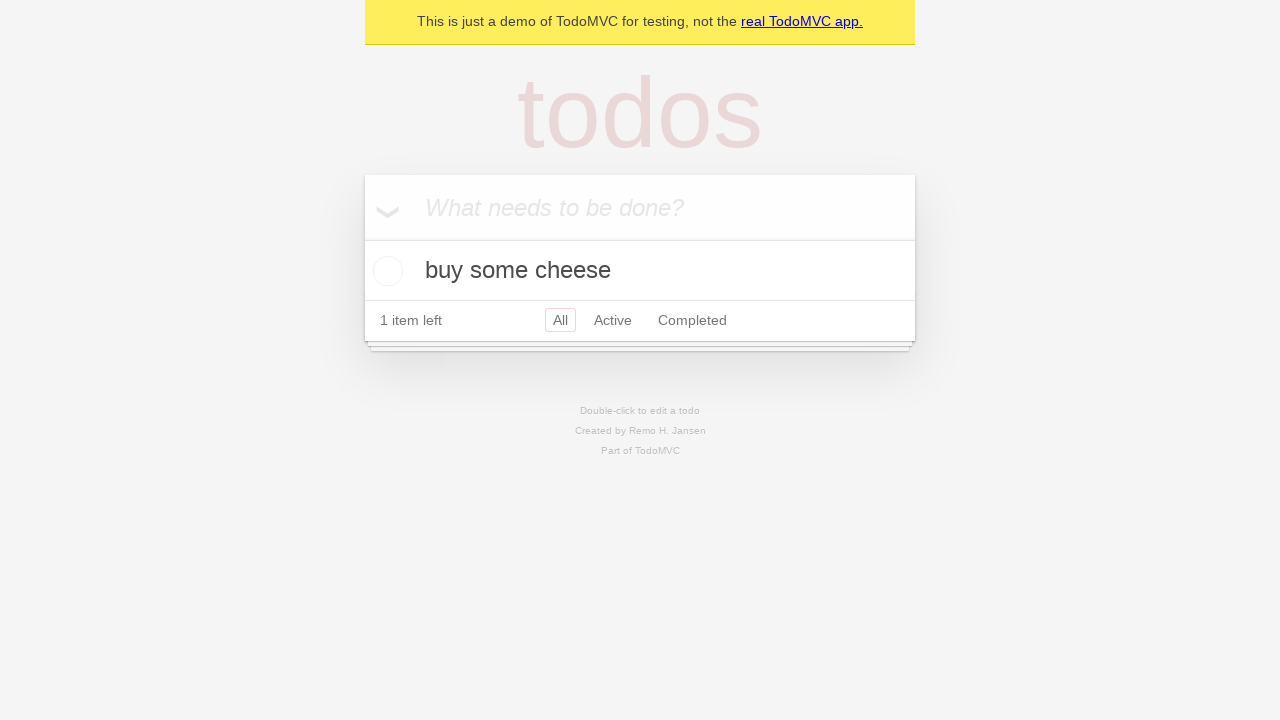

Filled todo input with 'feed the cat' on internal:attr=[placeholder="What needs to be done?"i]
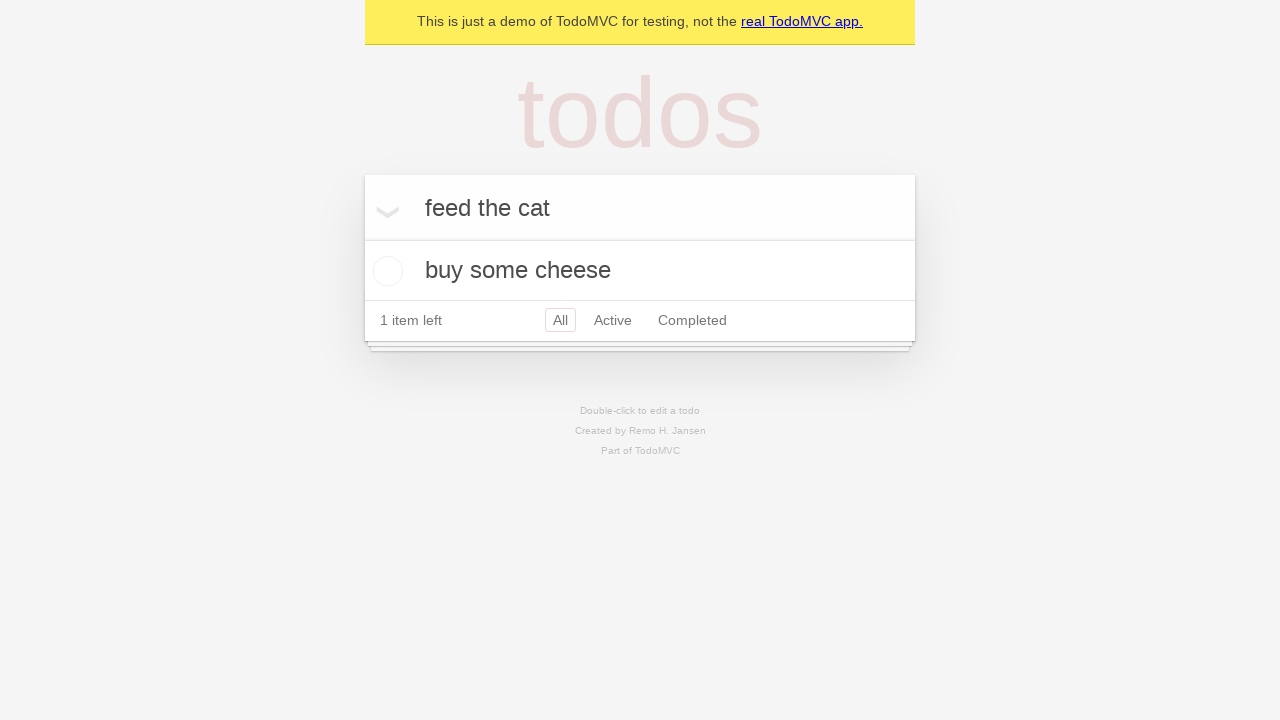

Pressed Enter to add second todo on internal:attr=[placeholder="What needs to be done?"i]
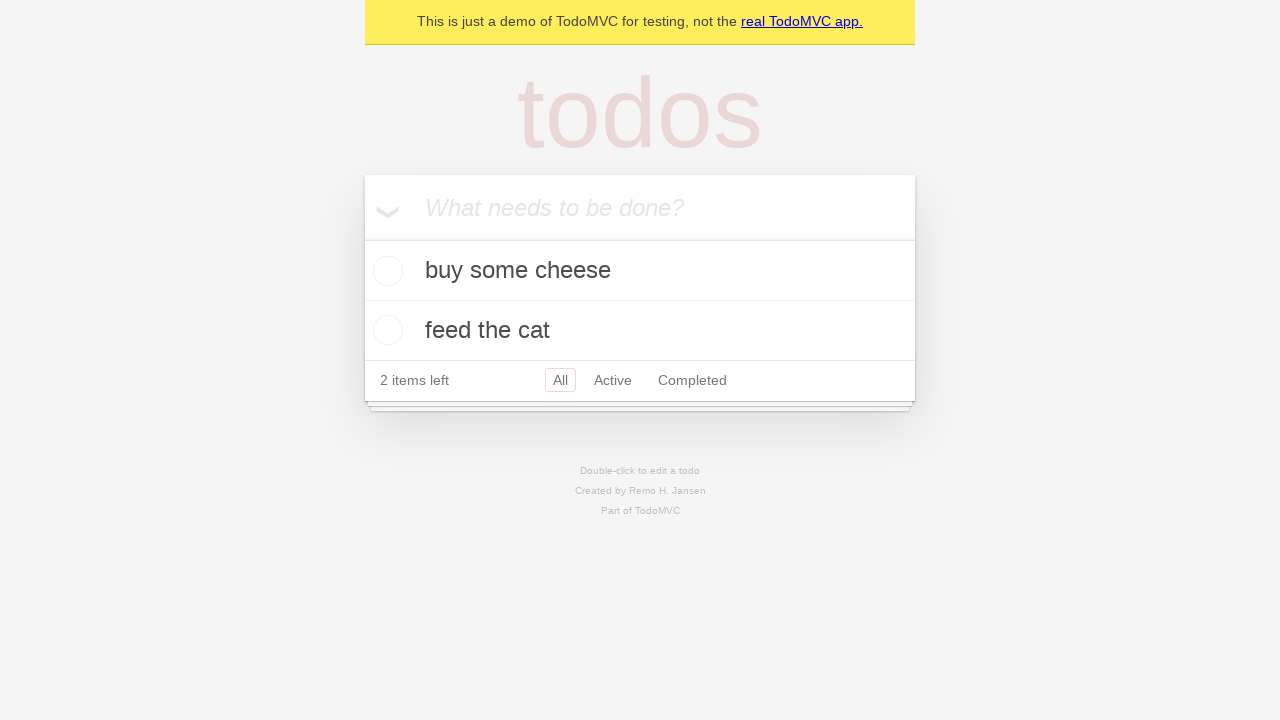

Filled todo input with 'book a doctors appointment' on internal:attr=[placeholder="What needs to be done?"i]
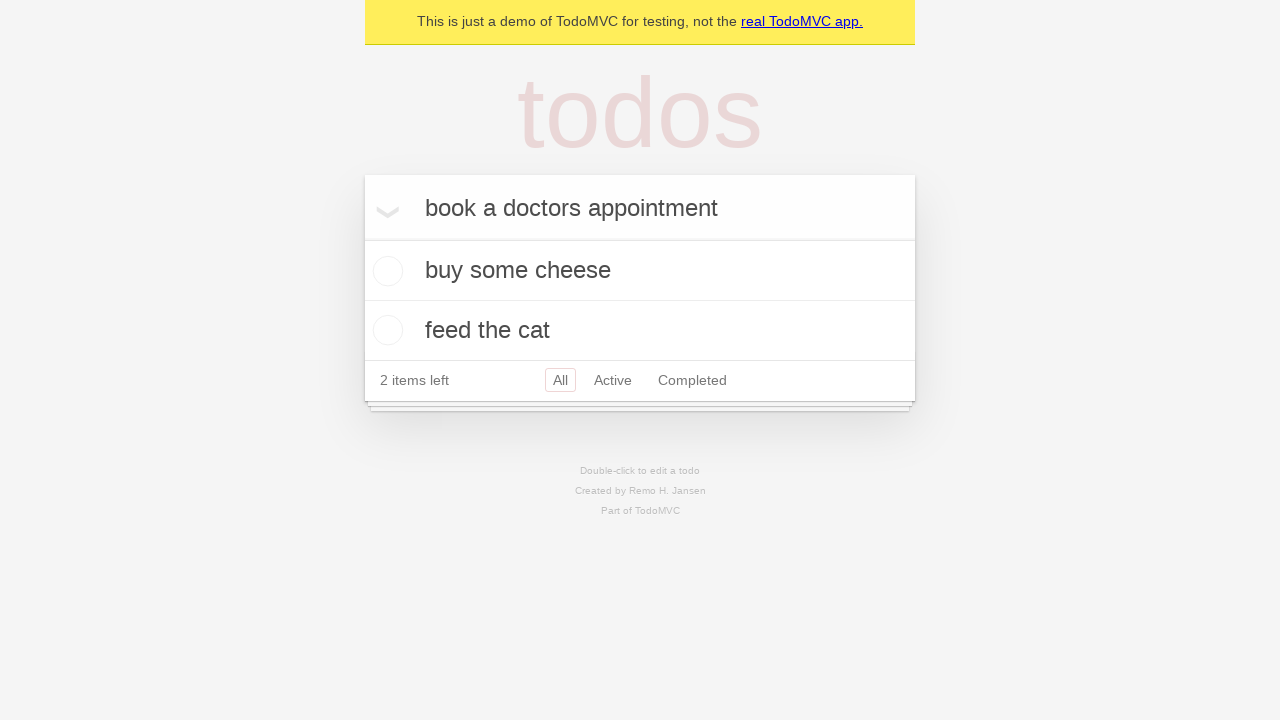

Pressed Enter to add third todo on internal:attr=[placeholder="What needs to be done?"i]
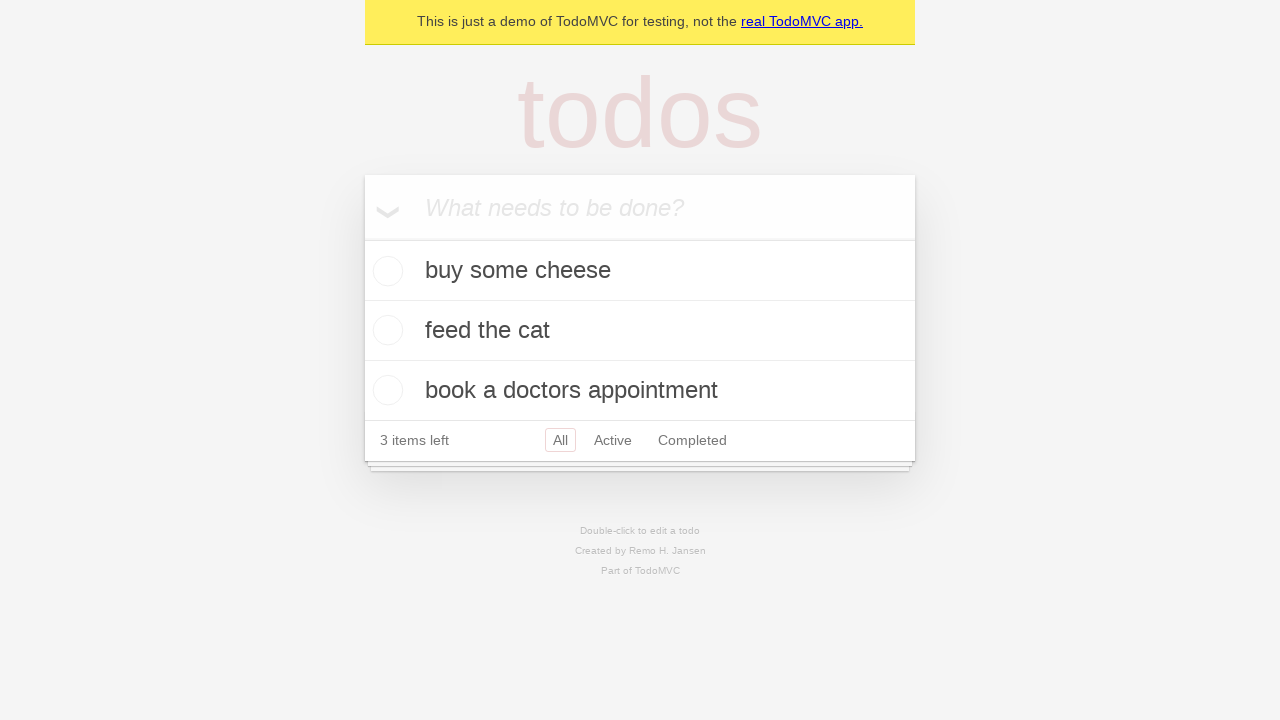

Checked the first todo item as completed at (385, 271) on .todo-list li .toggle >> nth=0
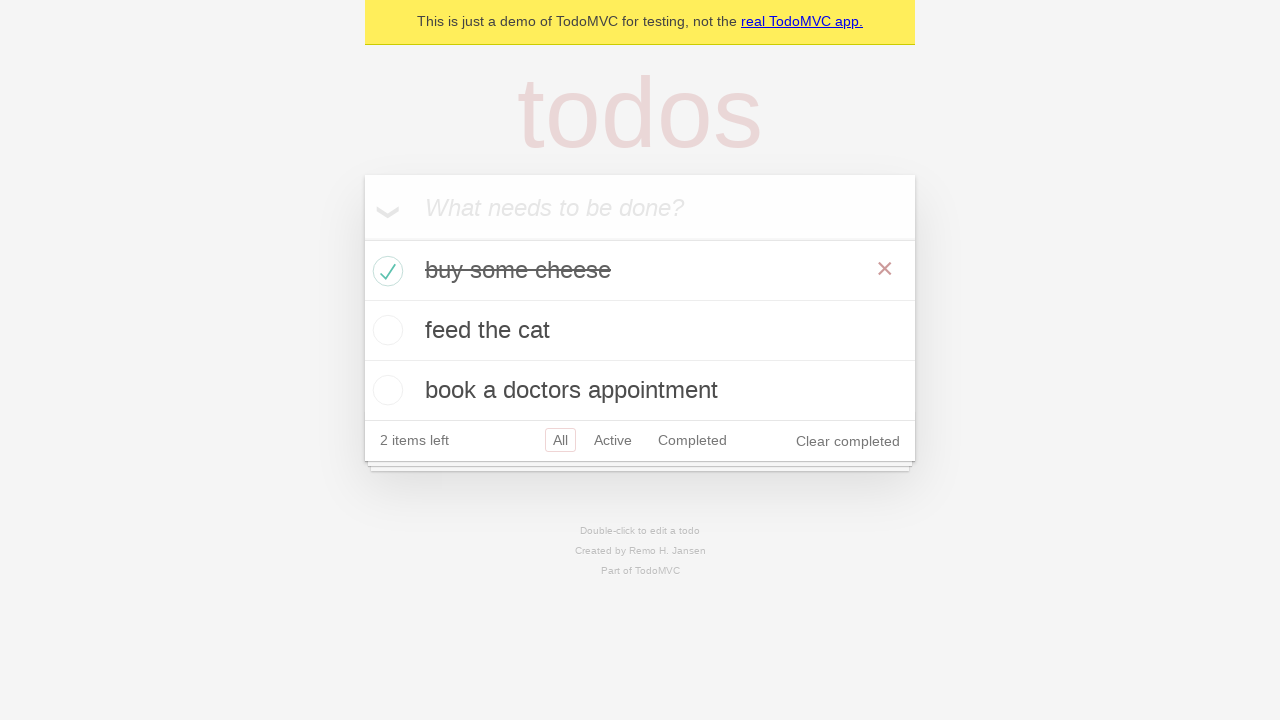

Clear completed button is now visible with correct text
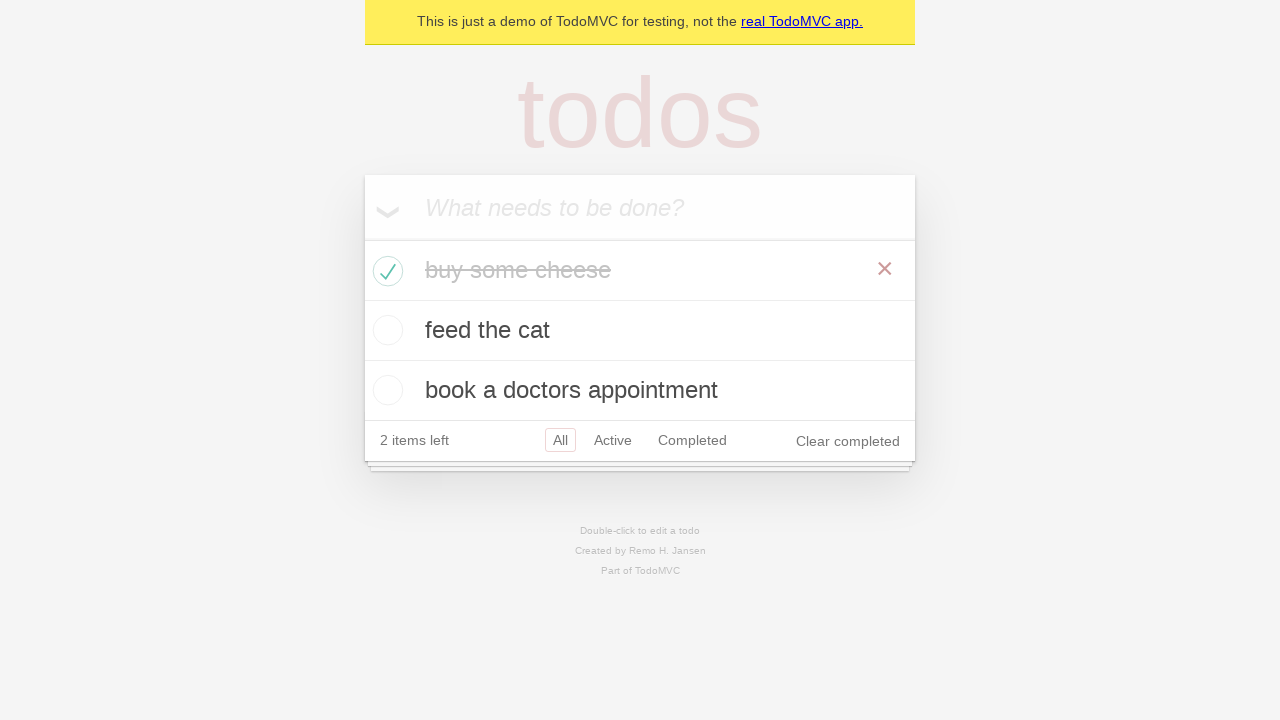

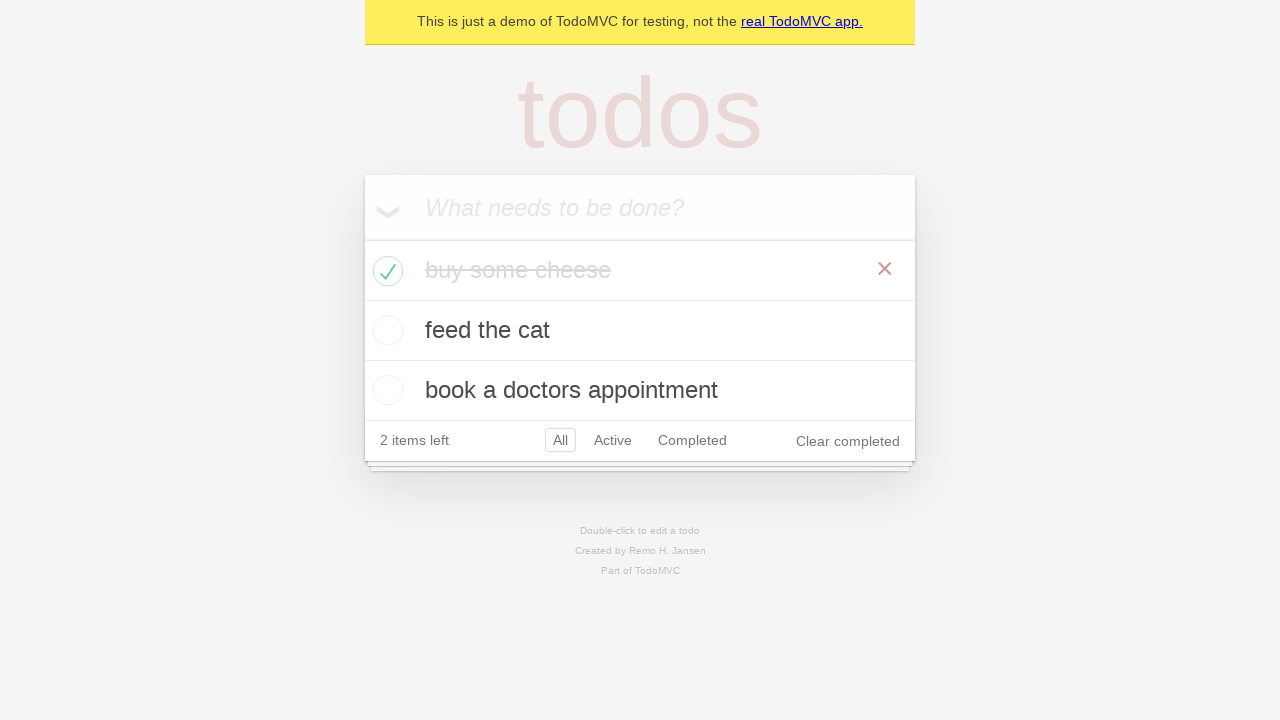